Tests JavaScript confirm dialog handling by clicking a button that triggers a confirm dialog and automatically accepting it

Starting URL: https://the-internet.herokuapp.com/javascript_alerts

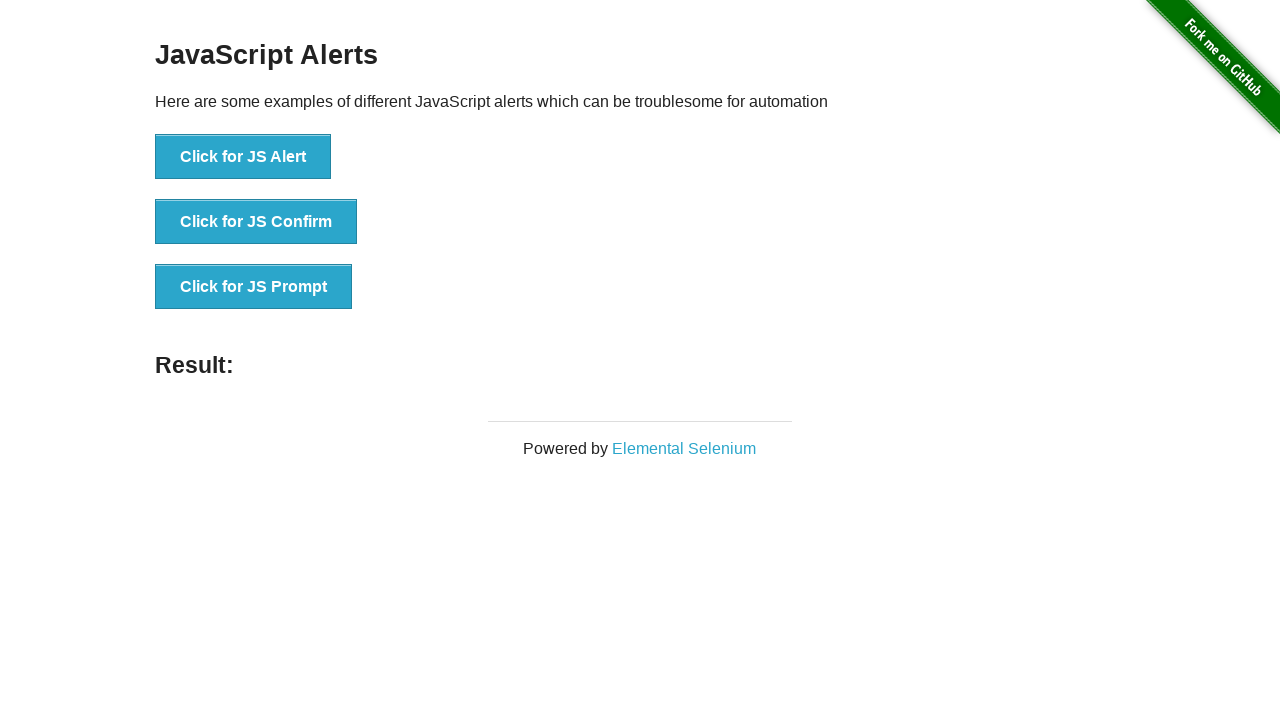

Set up dialog handler to automatically accept confirm dialogs
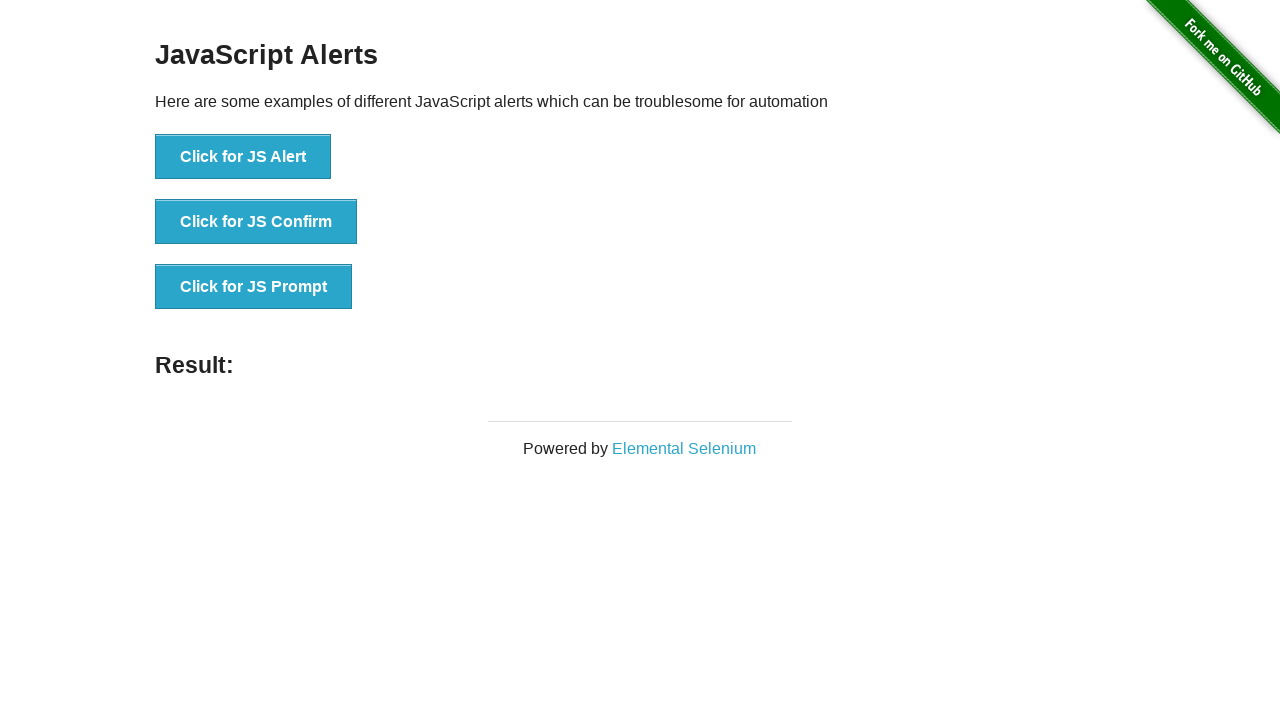

Clicked button to trigger JavaScript confirm dialog at (256, 222) on text=Click for JS Confirm
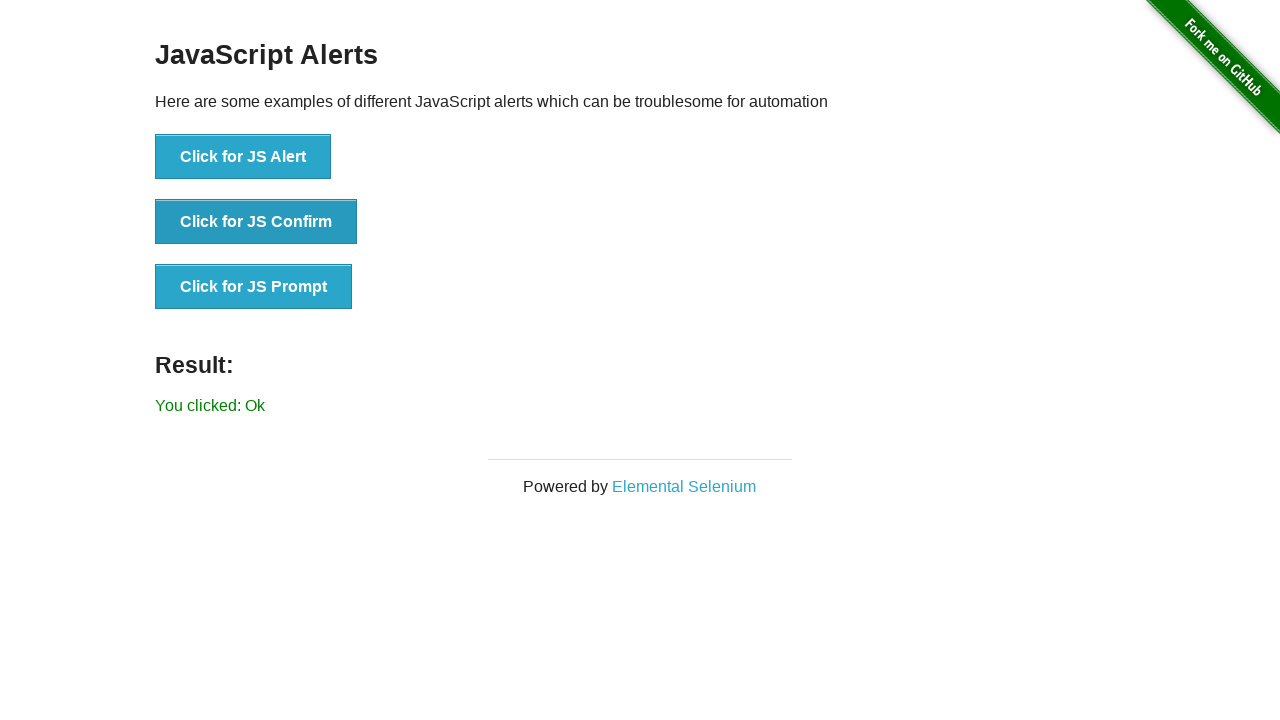

Waited for confirm dialog interaction to complete
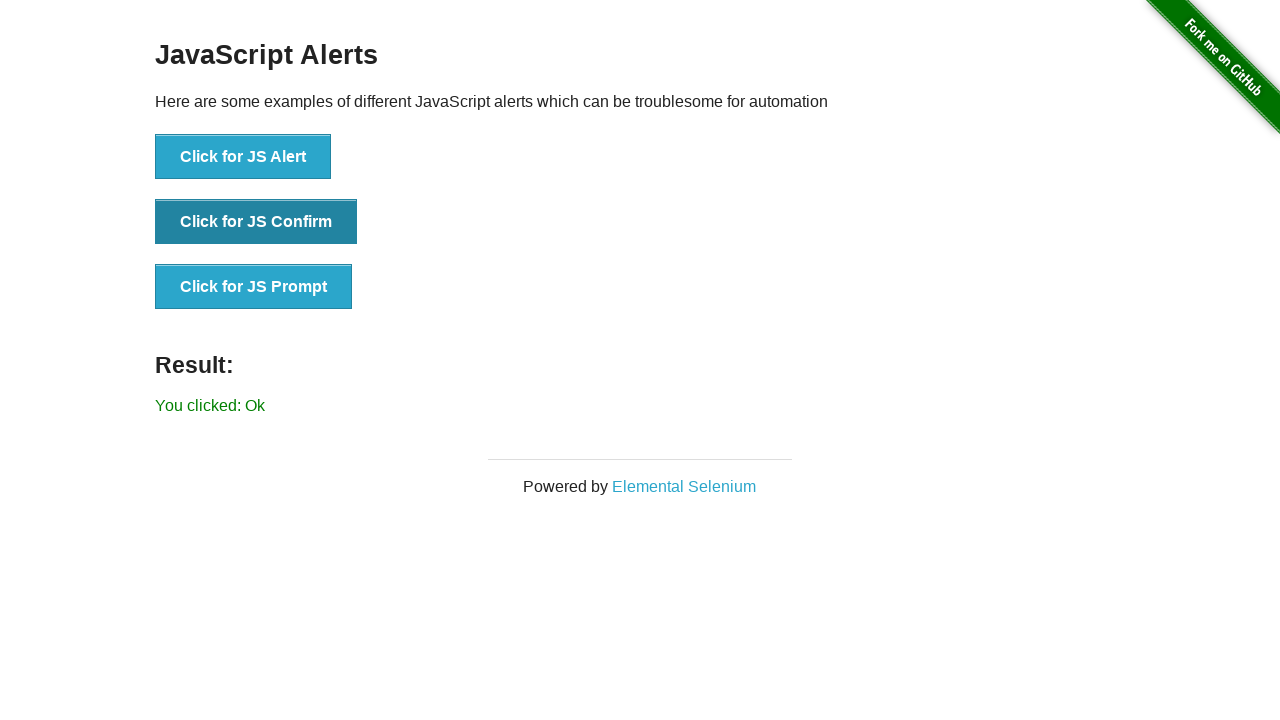

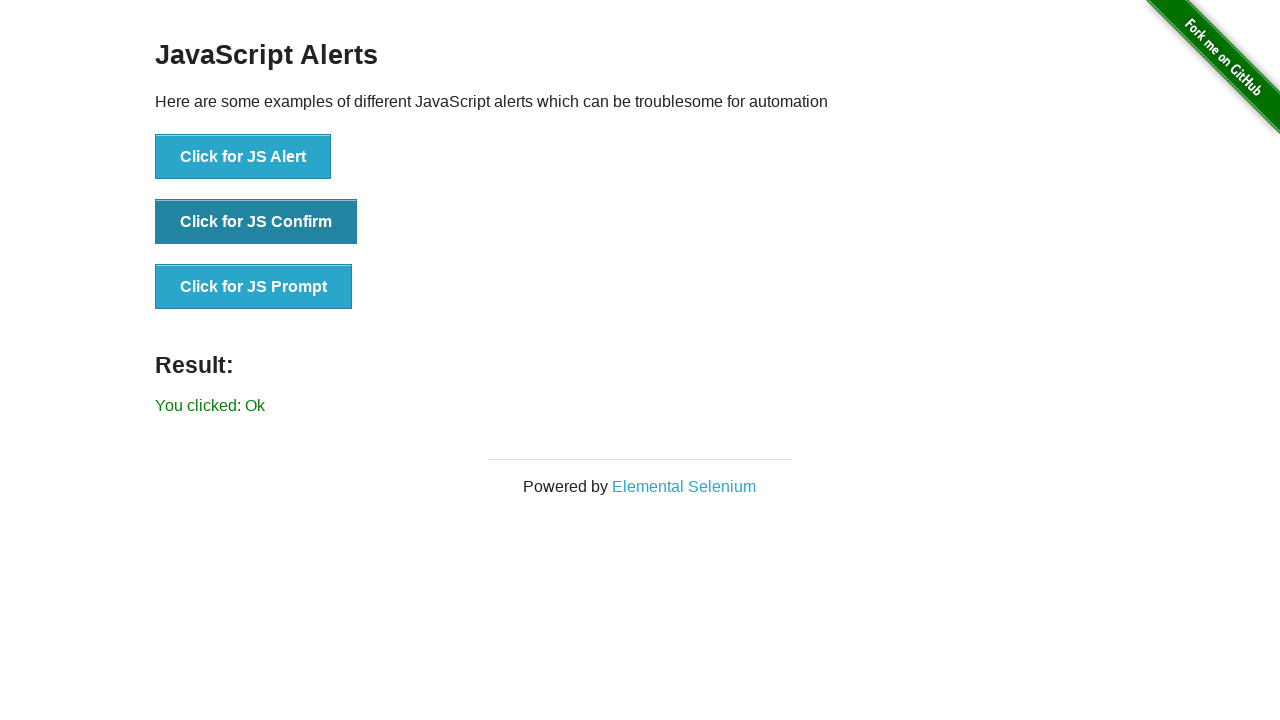